Navigates to the Checkboxes page and toggles checkbox states based on their current selection status.

Starting URL: https://the-internet.herokuapp.com/

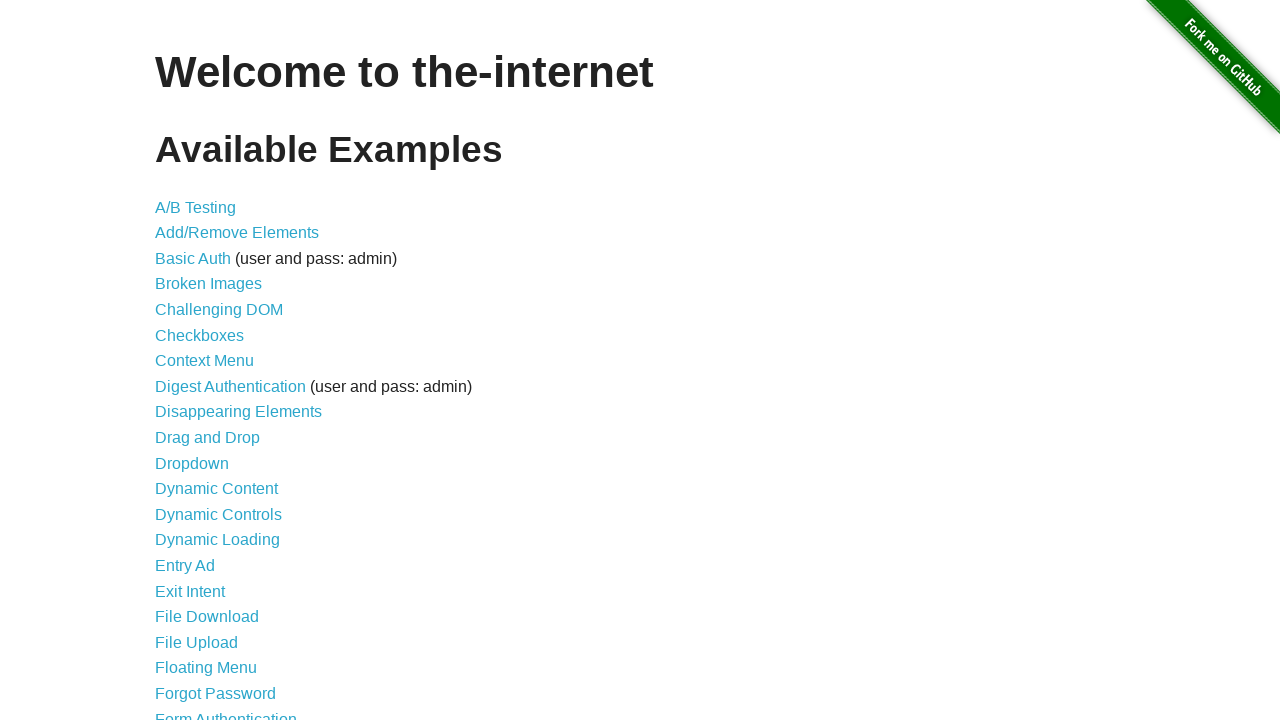

Clicked on Checkboxes link to navigate to checkboxes page at (200, 335) on xpath=//a[@href='/checkboxes']
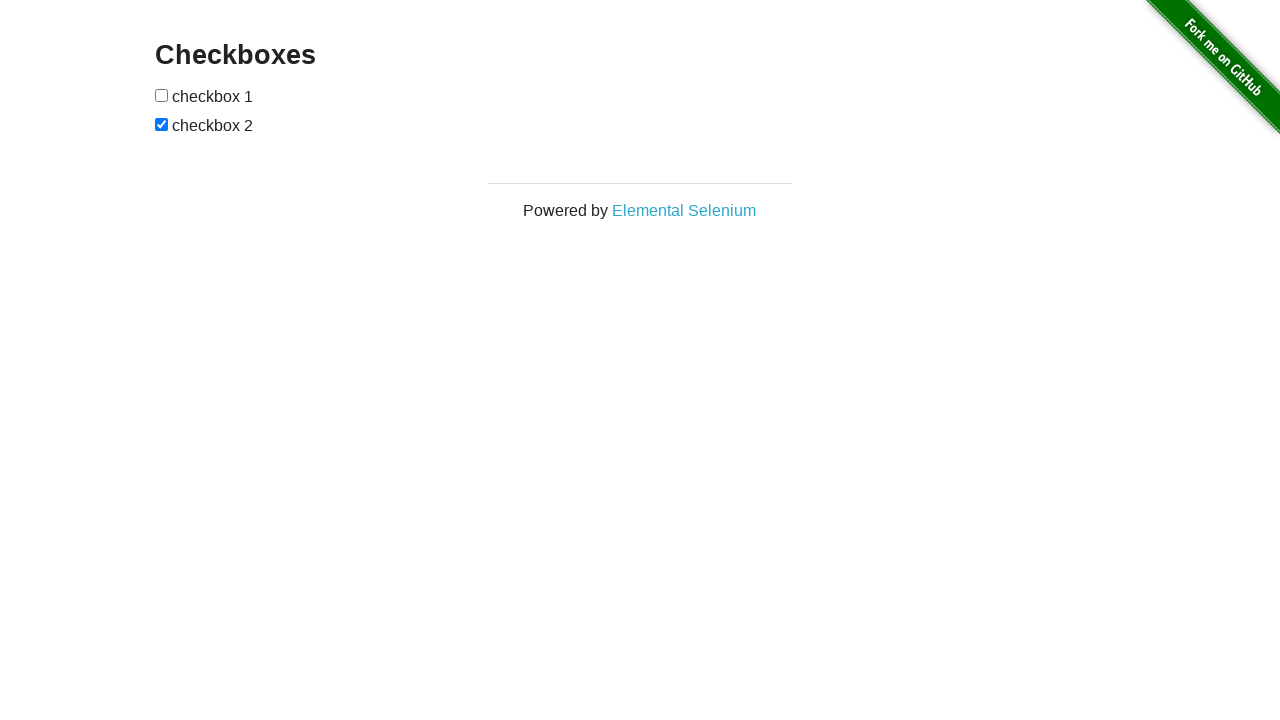

Located first checkbox element
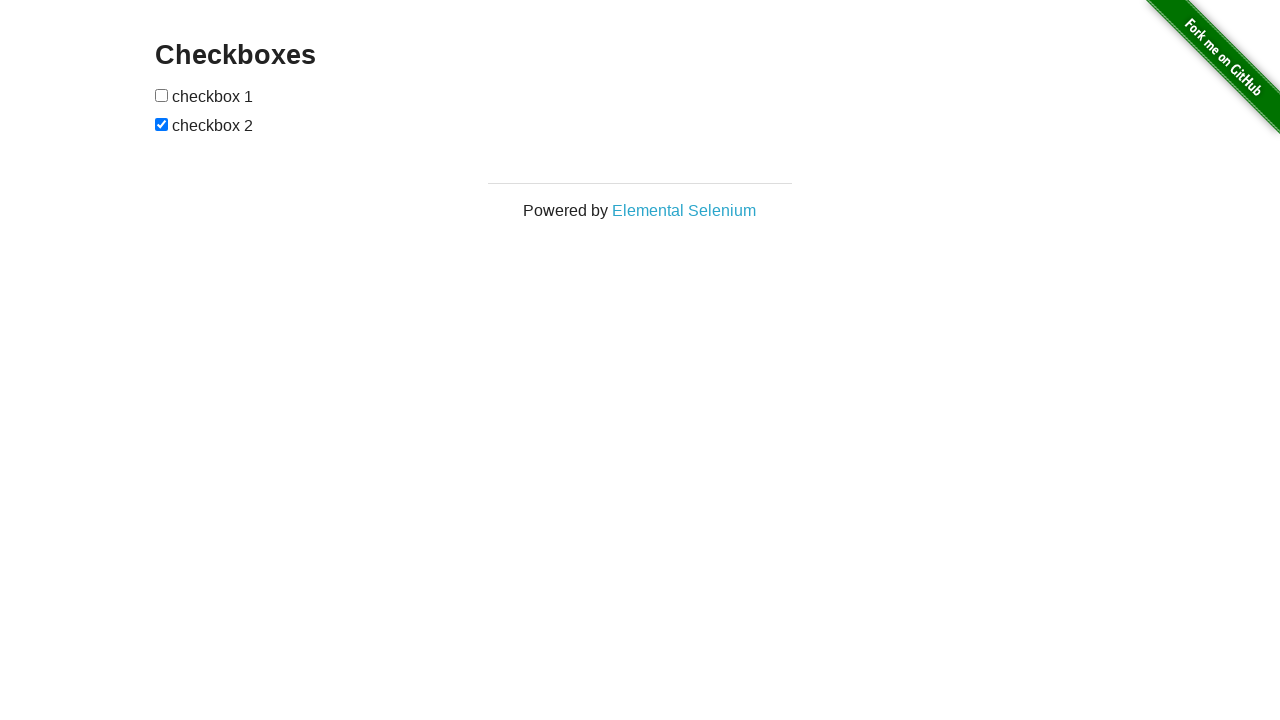

Located second checkbox element
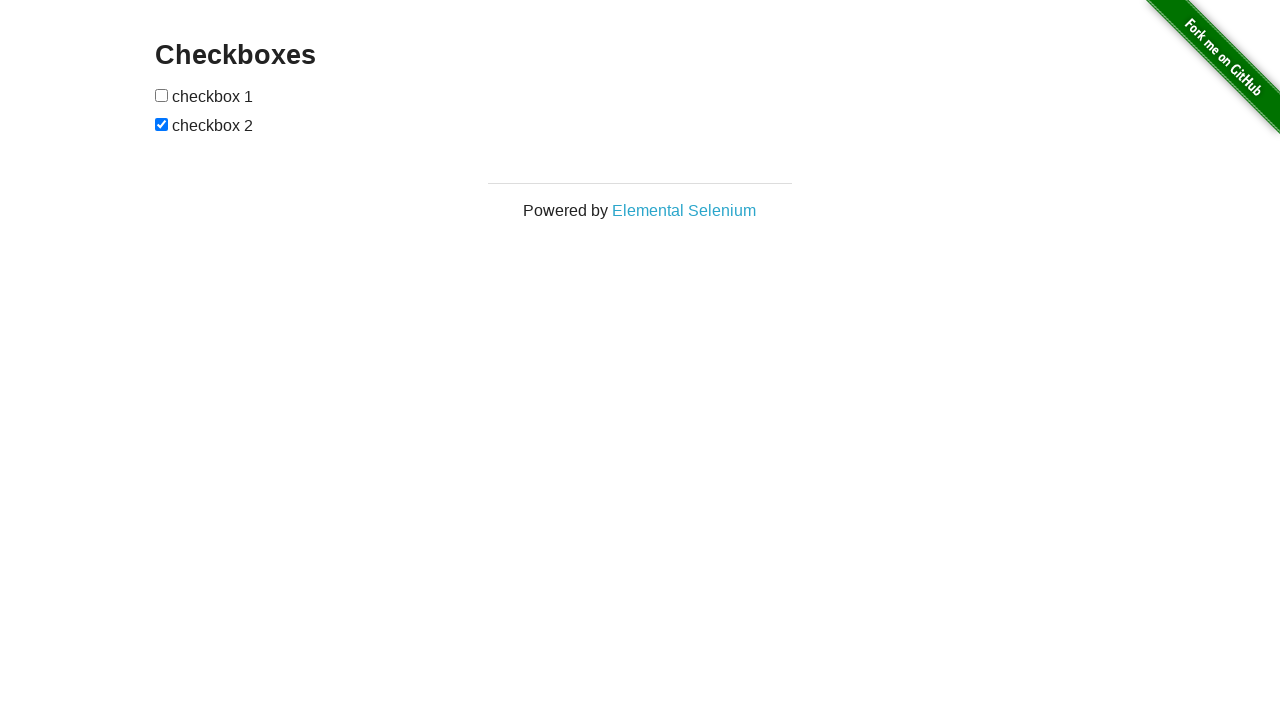

First checkbox was unchecked, clicked to check it at (162, 95) on (//input[@type='checkbox'])[1]
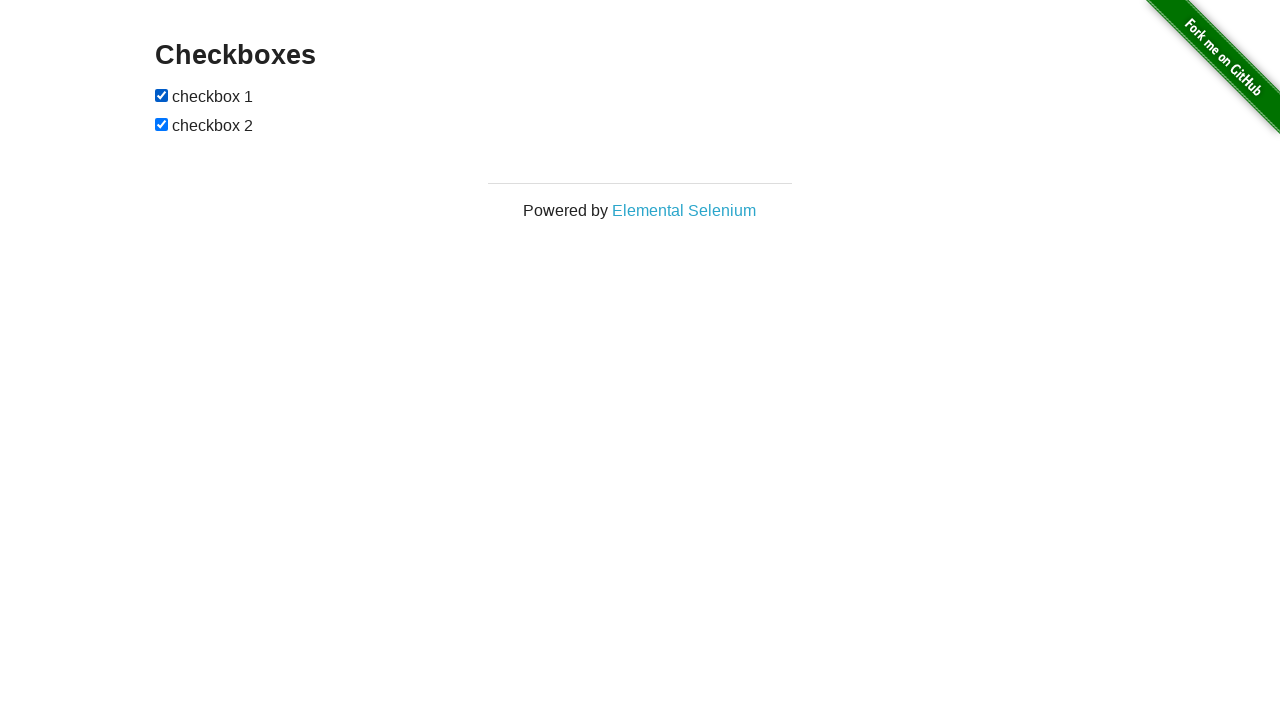

Second checkbox was checked, clicked to uncheck it at (162, 124) on (//input[@type='checkbox'])[2]
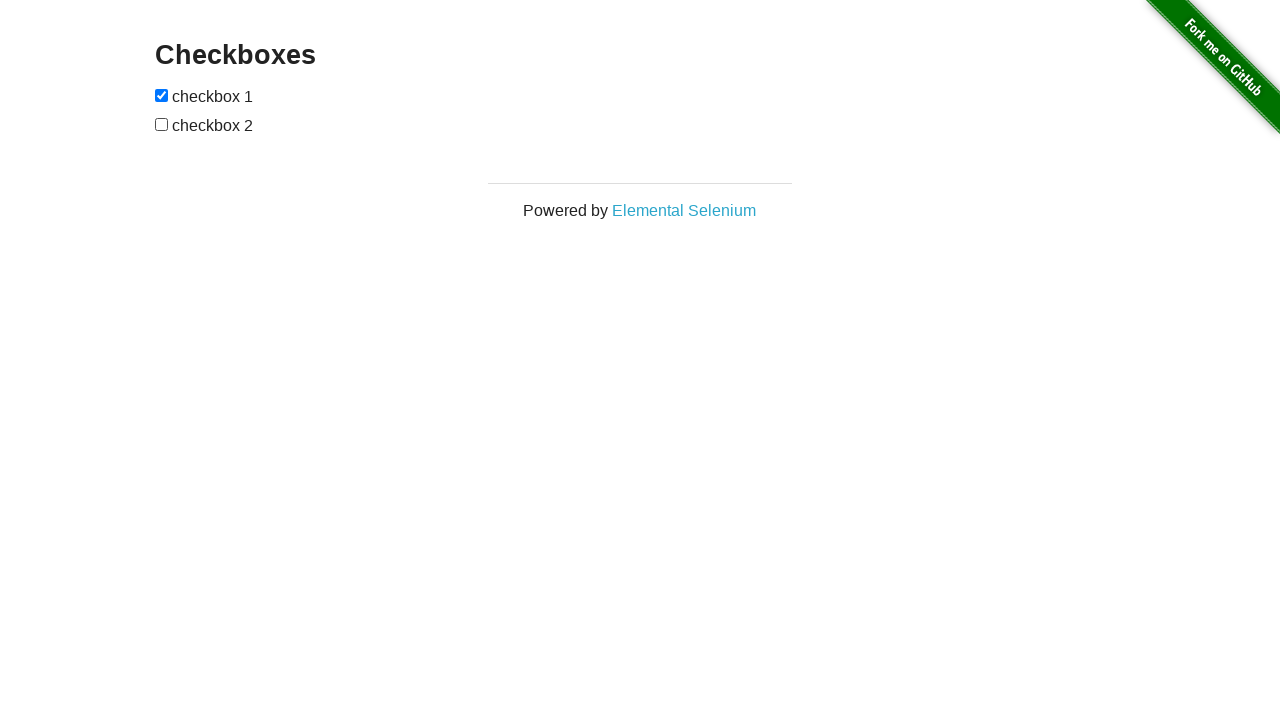

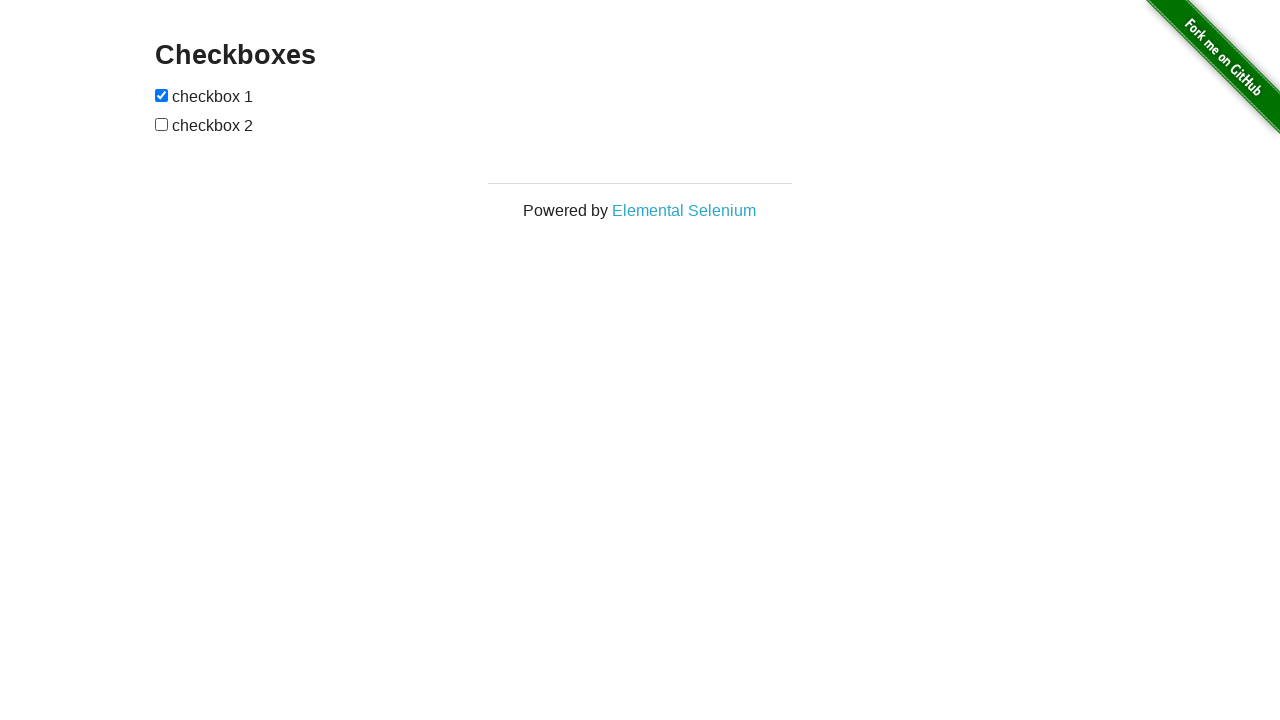